Tests various mouse interaction methods on a book store website, including context click, click and hold, and regular clicking on buttons and links

Starting URL: https://books.toscrape.com/

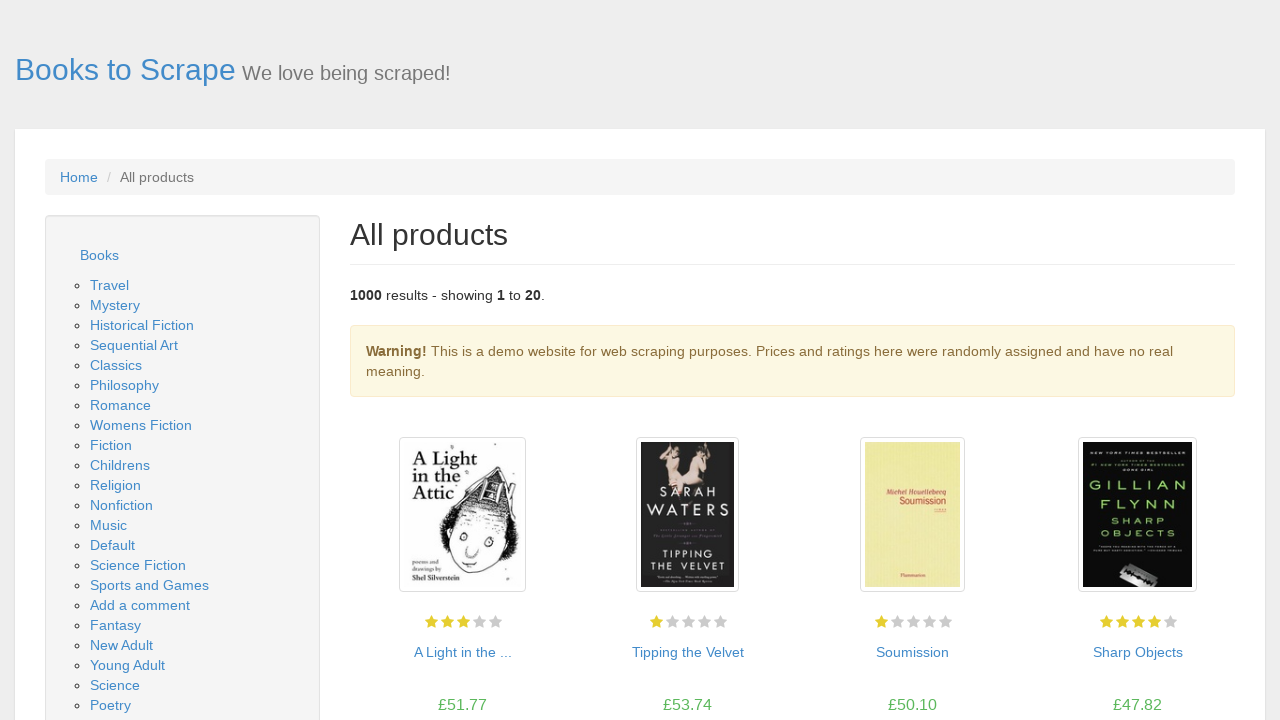

Located first button element on the page
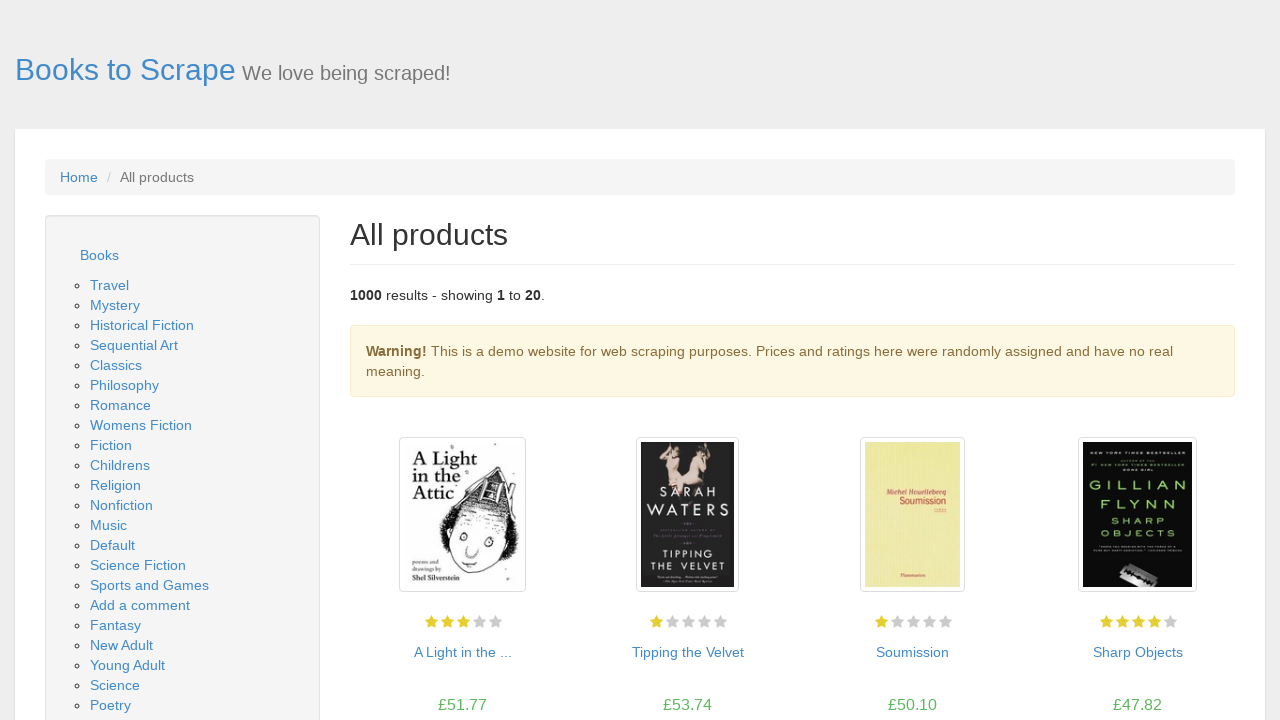

Right-clicked on first button element at (462, 360) on button >> nth=0
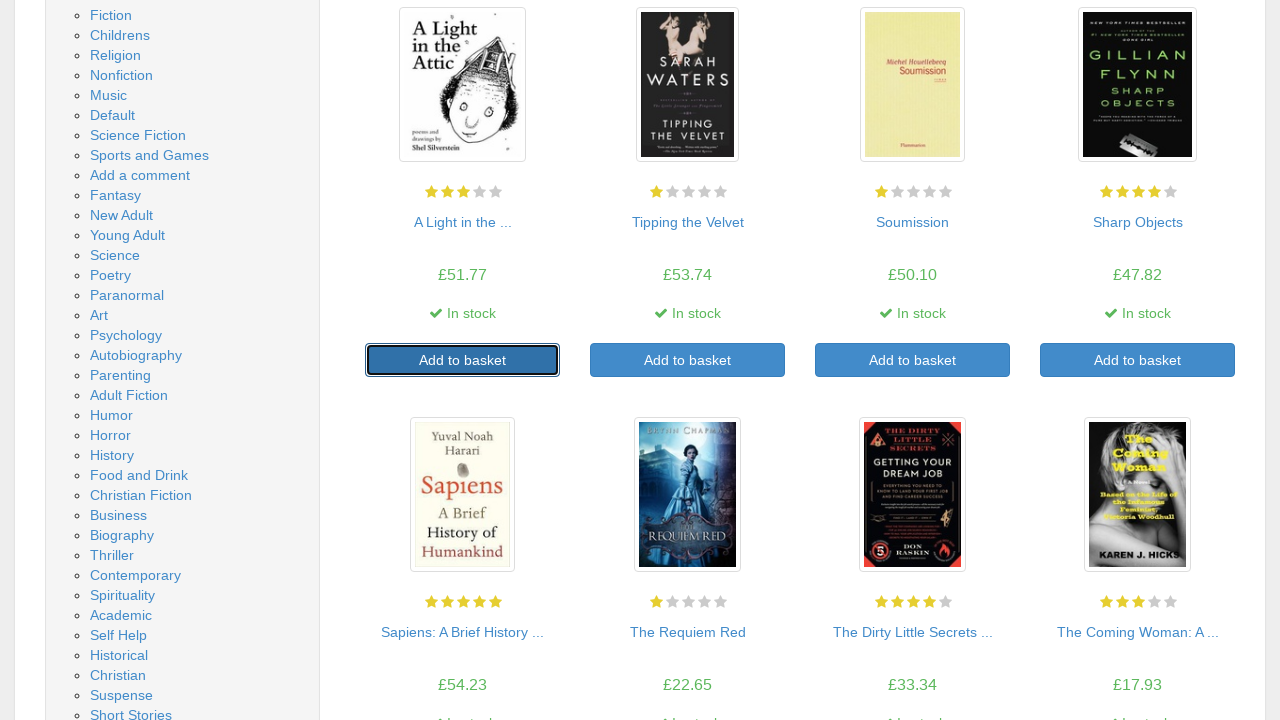

Moved mouse to center of button element at (462, 360)
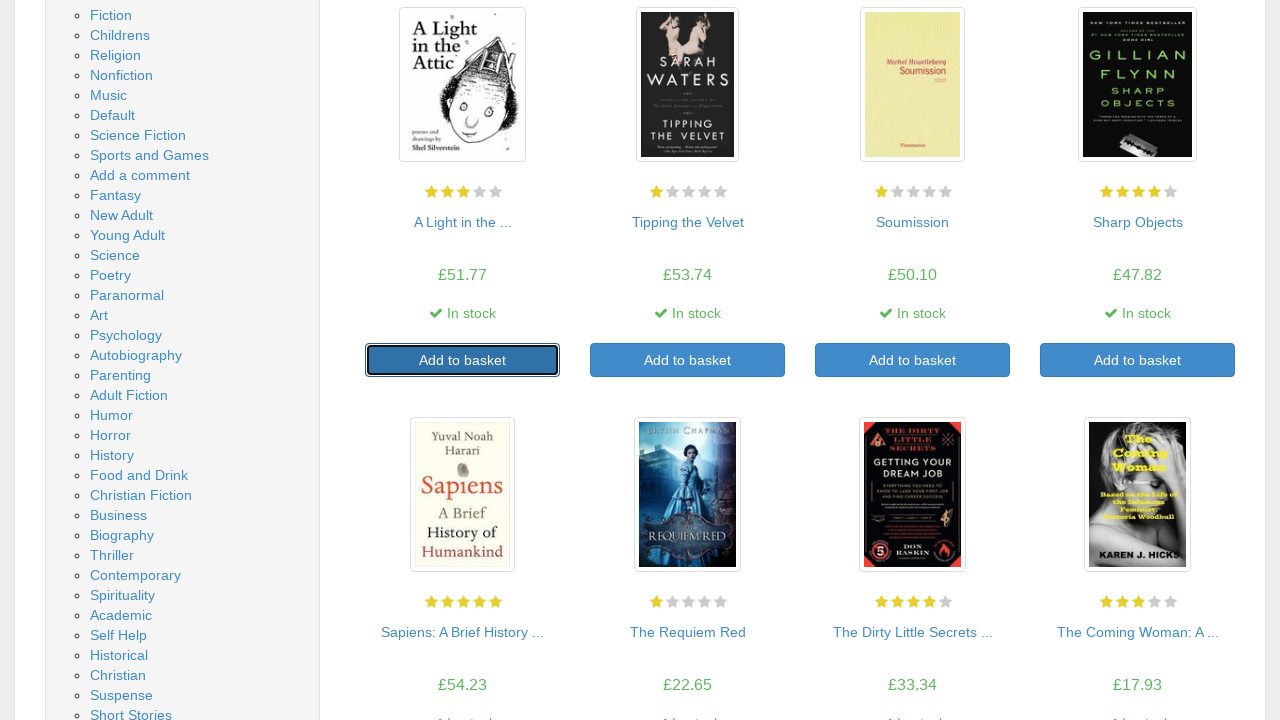

Mouse button pressed down on button element at (462, 360)
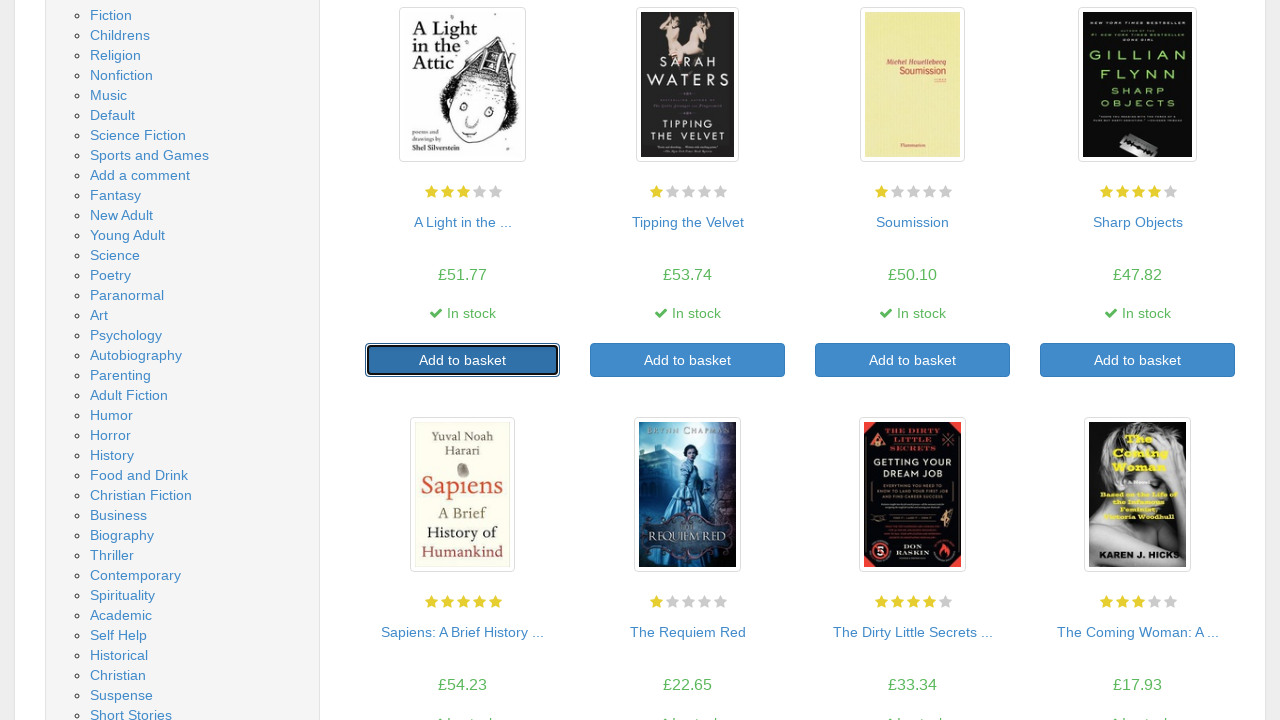

Mouse button released after click and hold action at (462, 360)
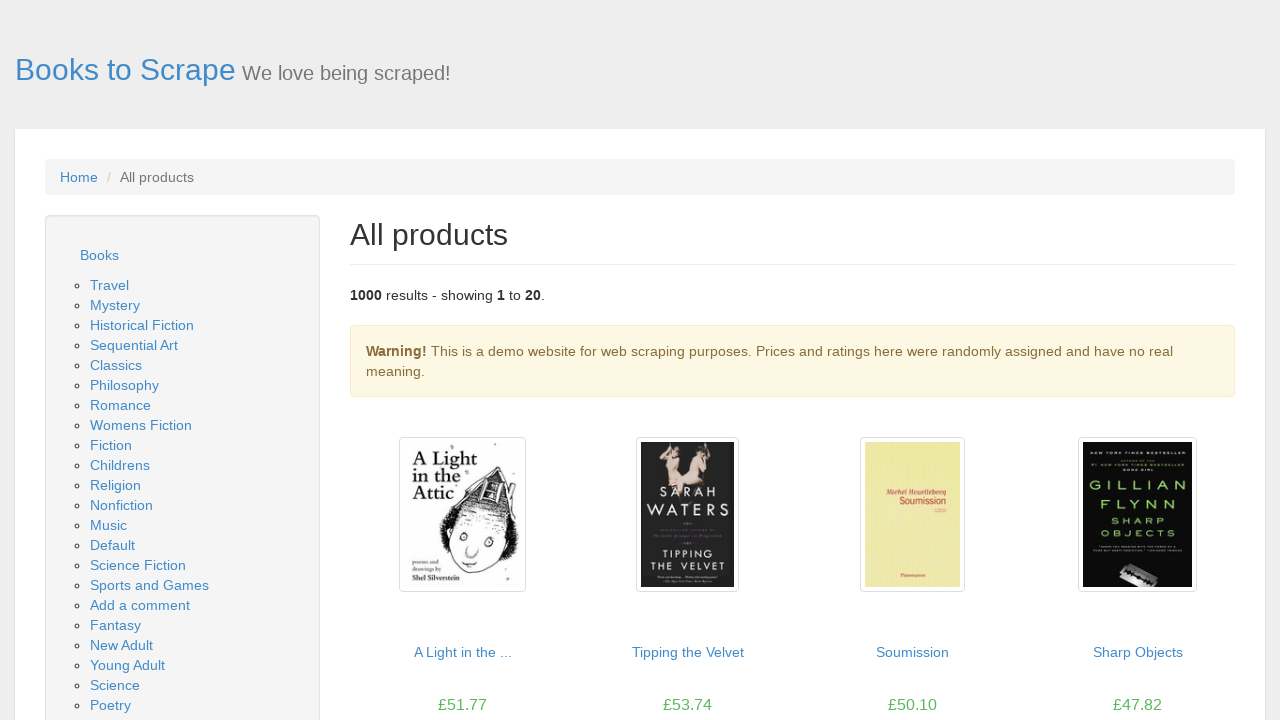

Located first link element on the page
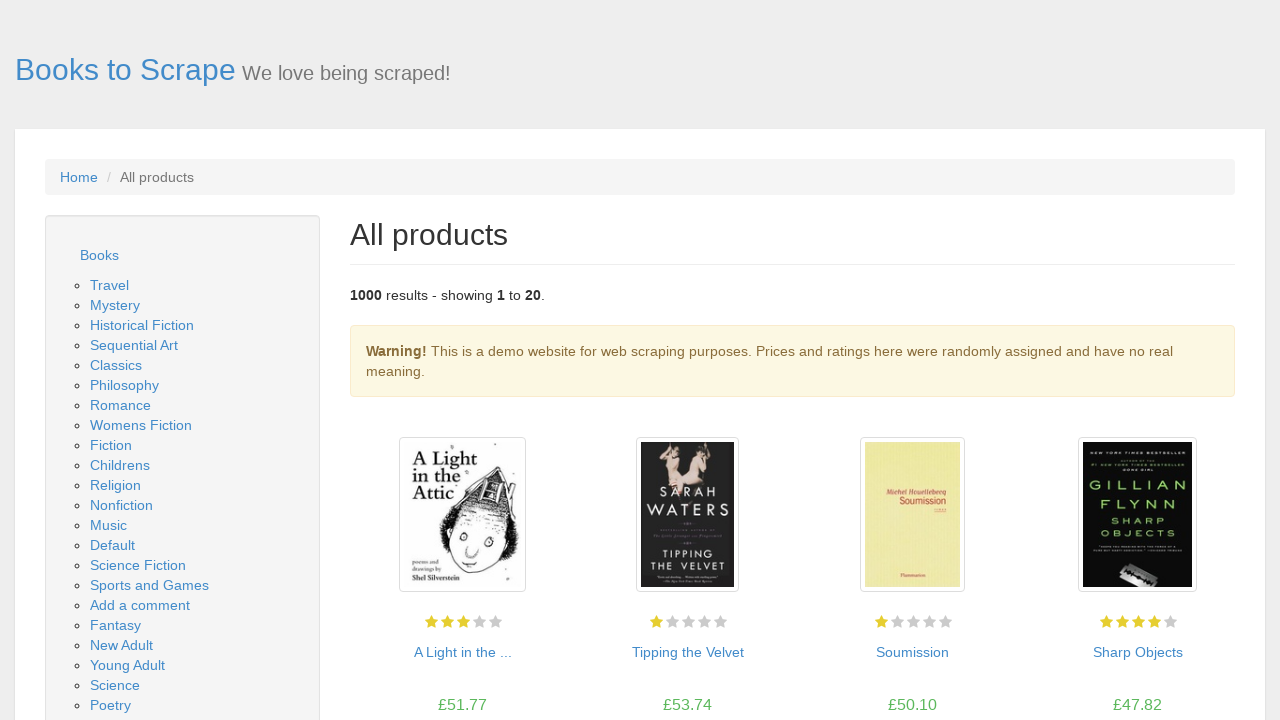

Clicked on first link element at (126, 70) on a >> nth=0
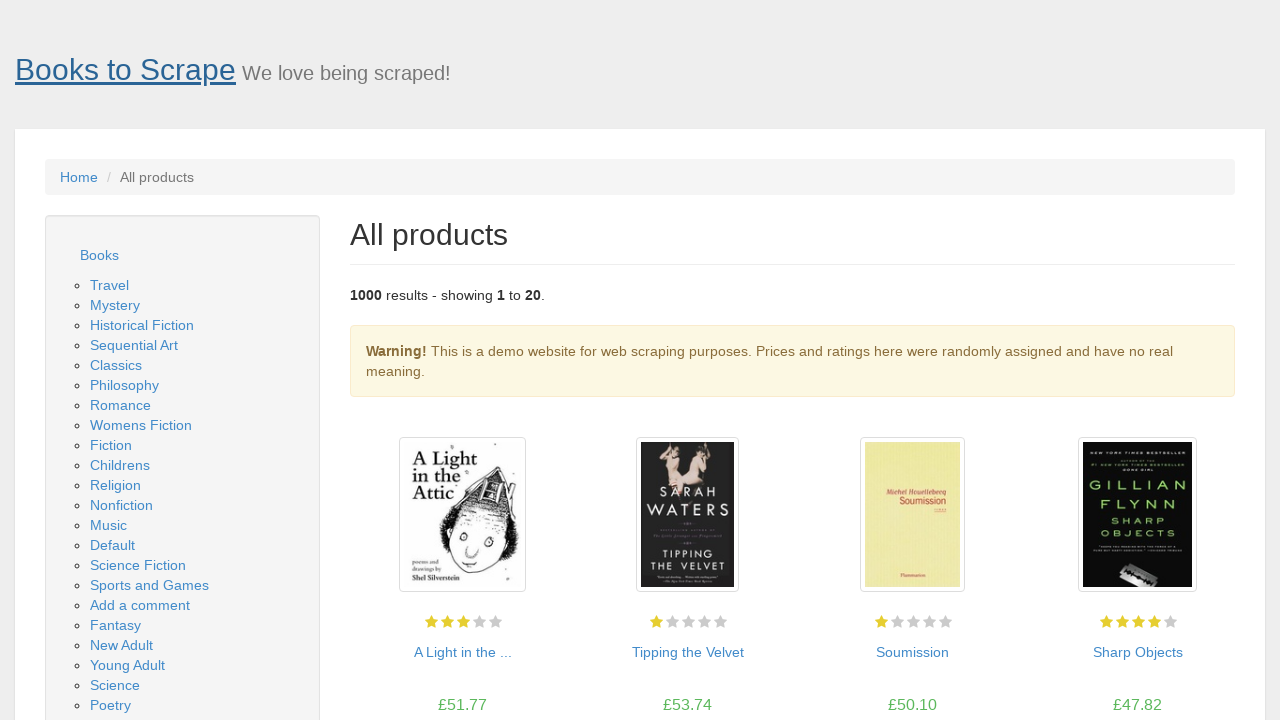

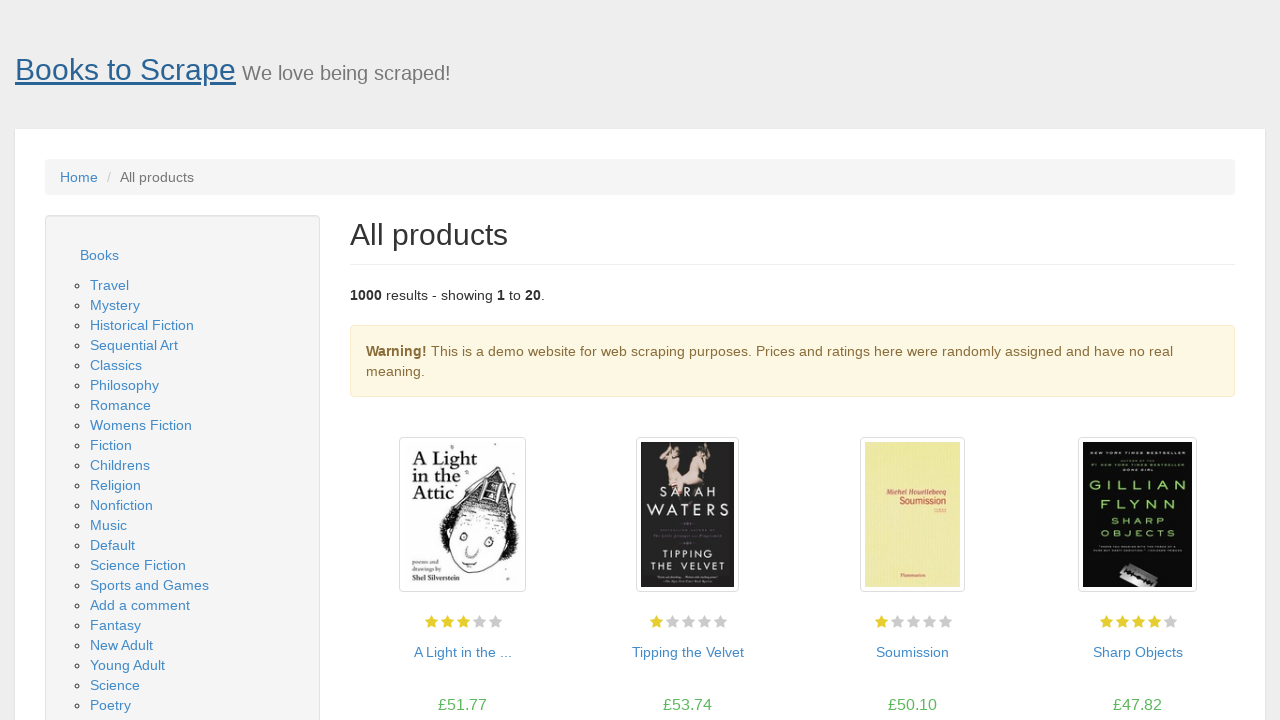